Tests filling a textarea element by name on the web form

Starting URL: https://bonigarcia.dev/selenium-webdriver-java/web-form.html

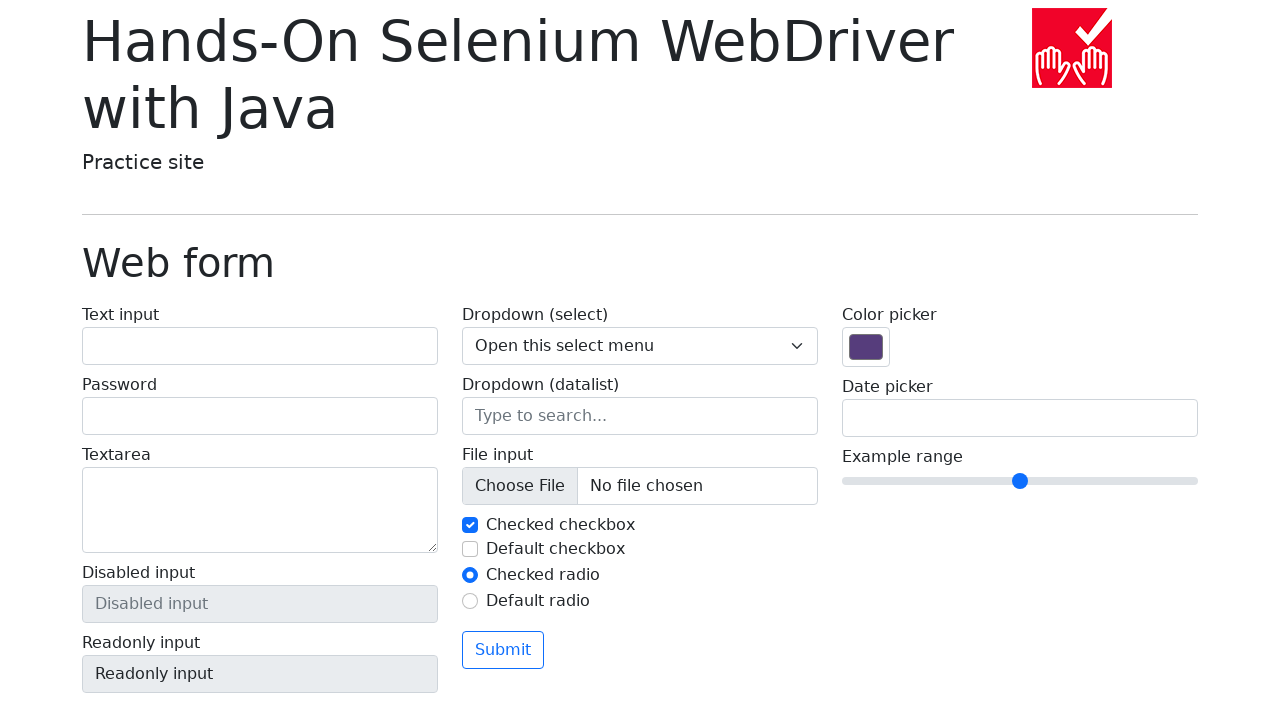

Filled textarea element by name with 'textInputToTextarea' on textarea[name='my-textarea']
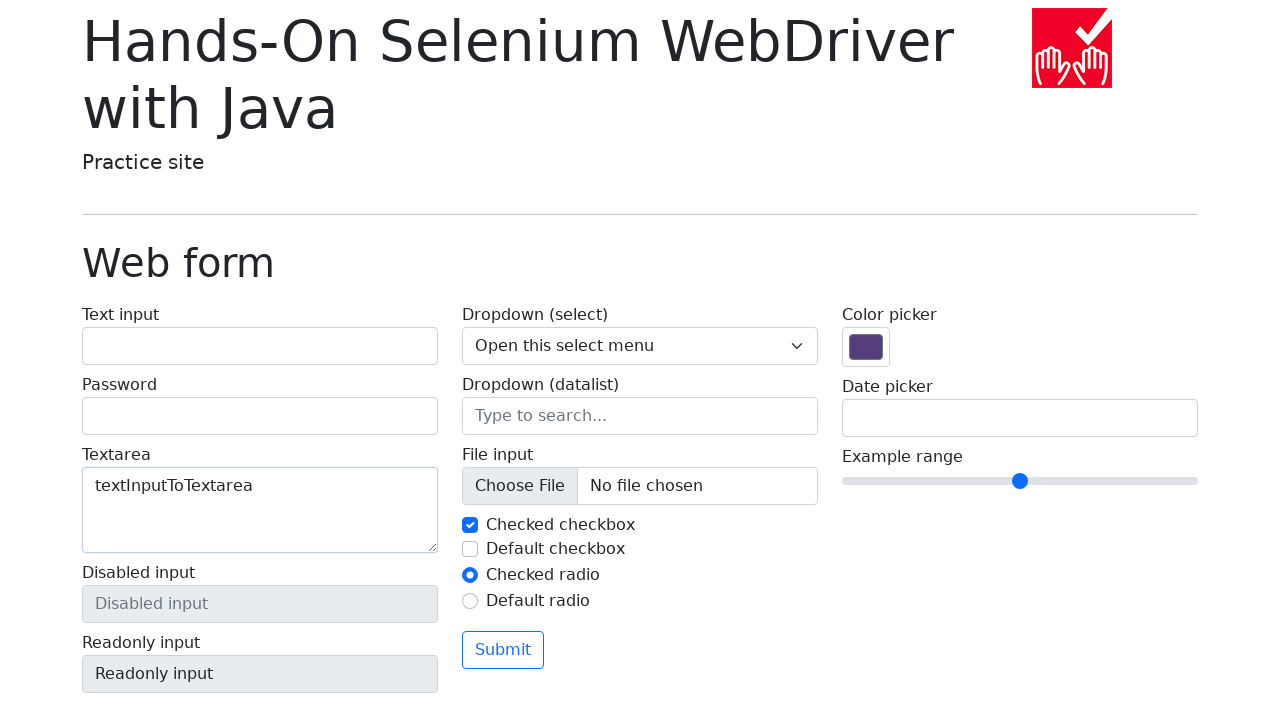

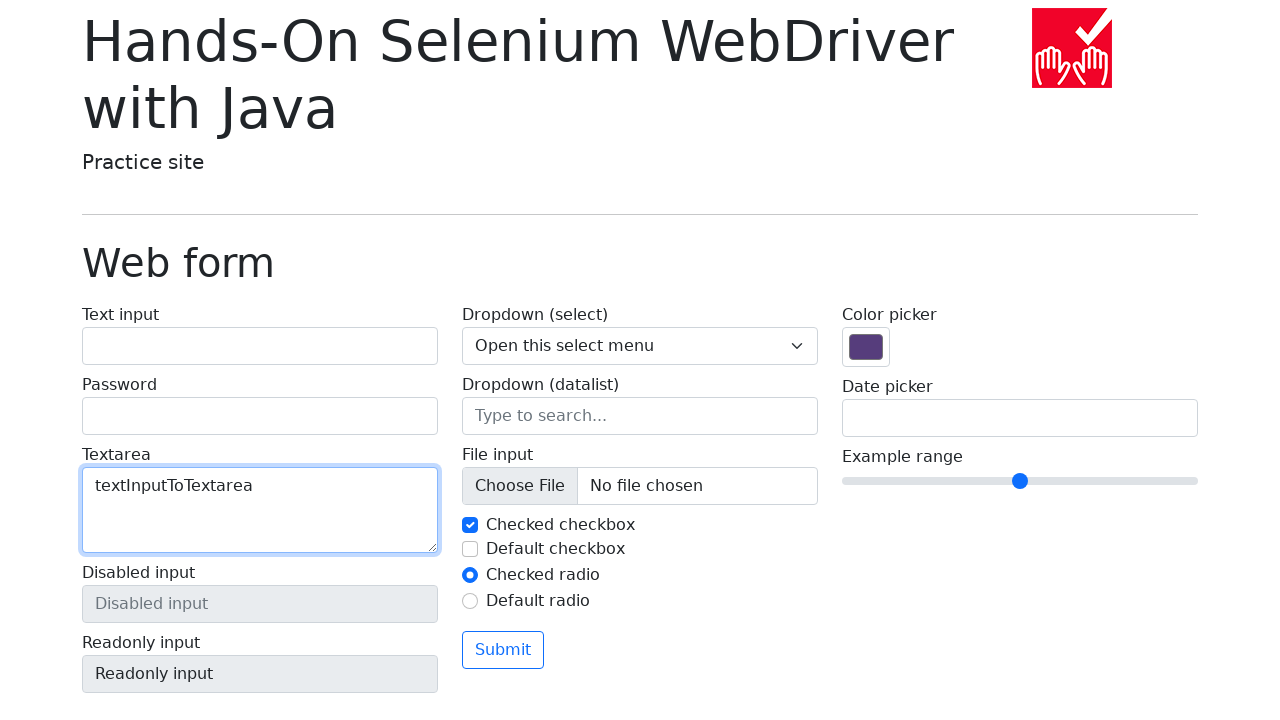